Tests the ability to interact with form fields and retrieve their attributes by filling an email input field and reading its properties

Starting URL: https://naveenautomationlabs.com/opencart/index.php?route=account/login

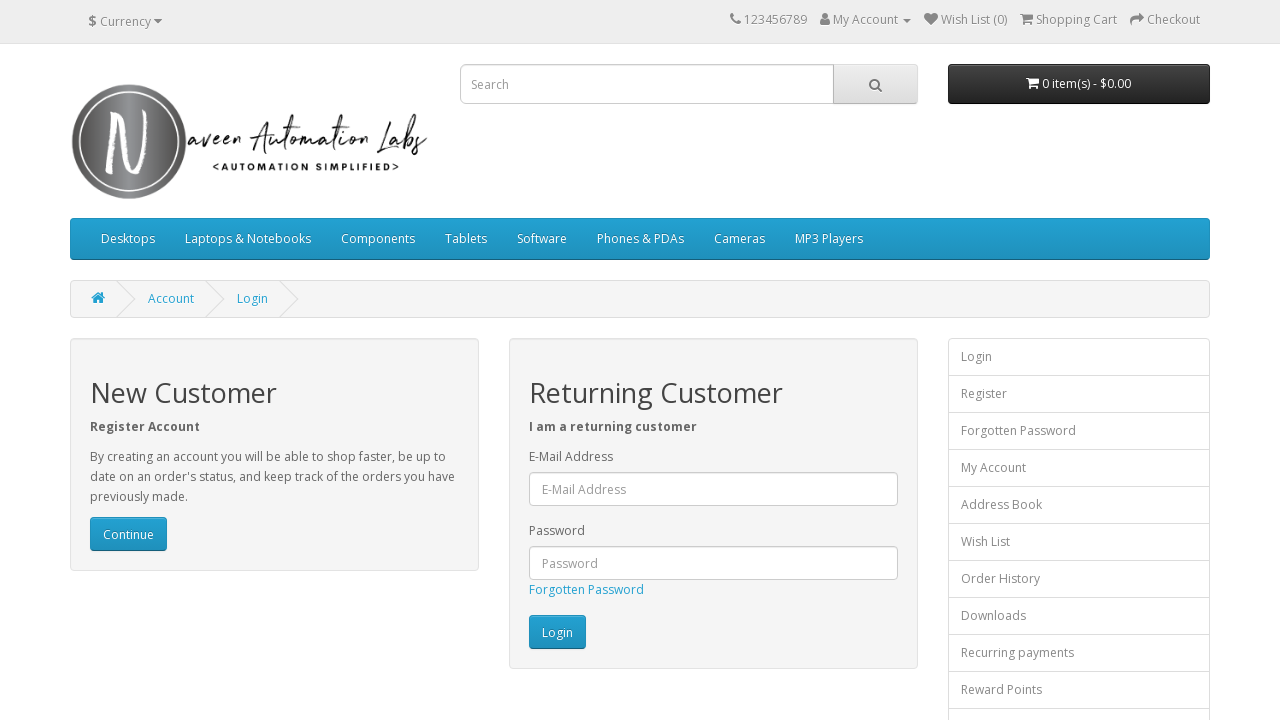

Filled email input field with 'Santanu' on #input-email
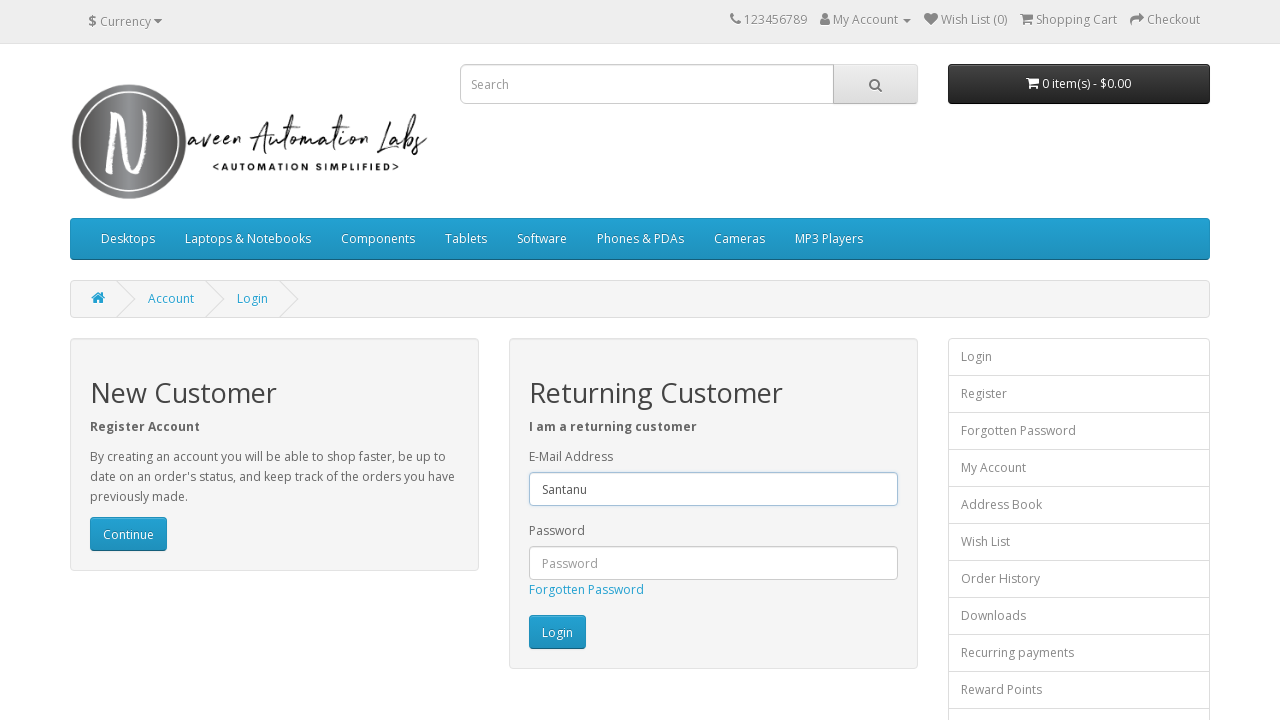

Located email input element
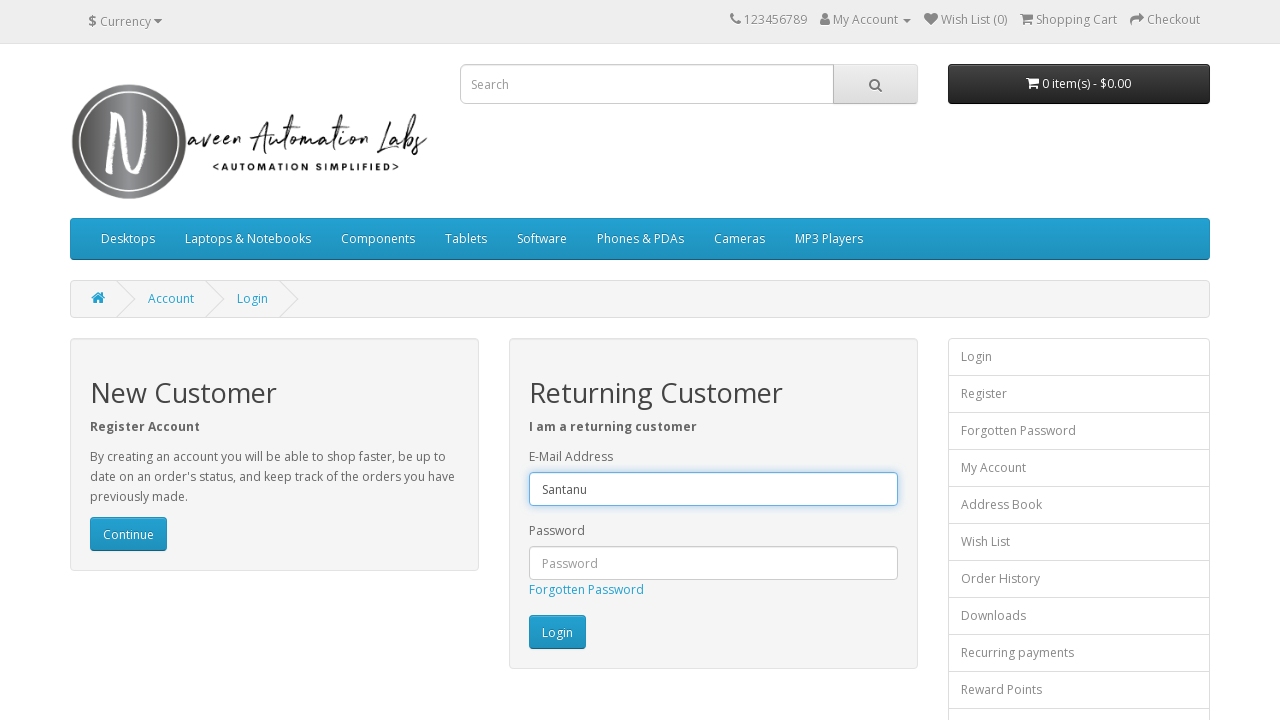

Retrieved placeholder attribute: 'E-Mail Address'
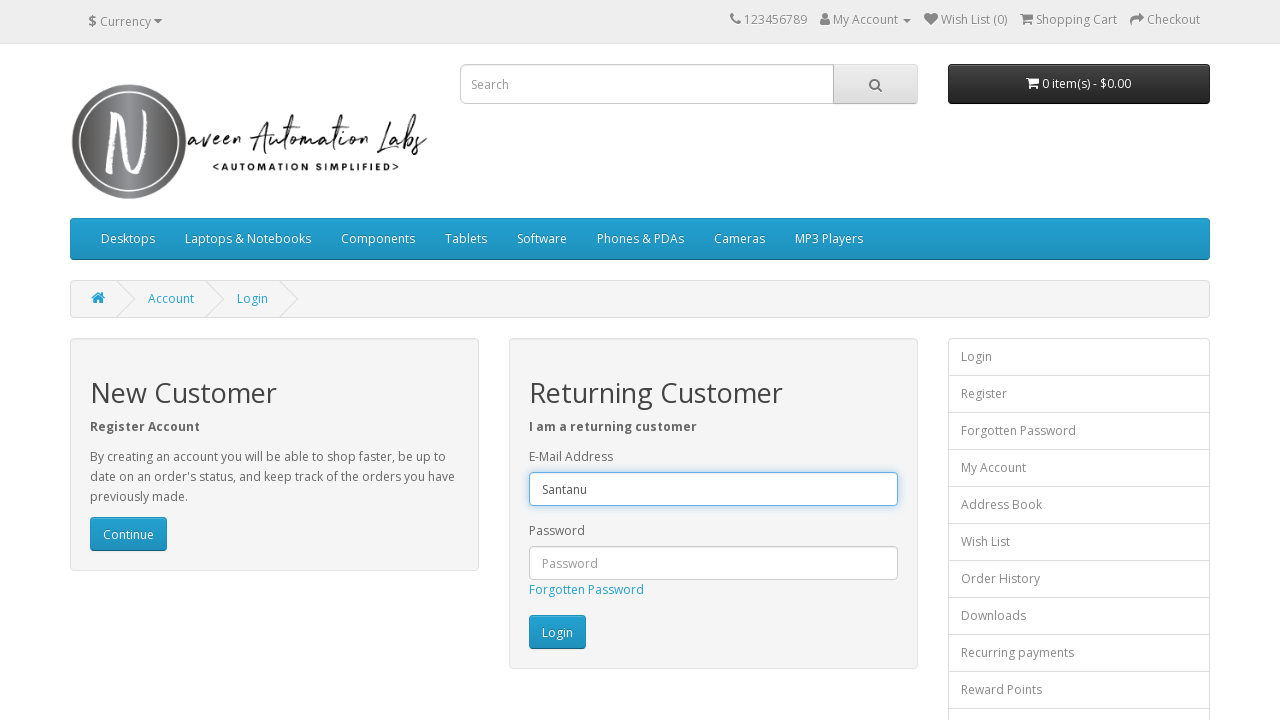

Retrieved type attribute: 'text'
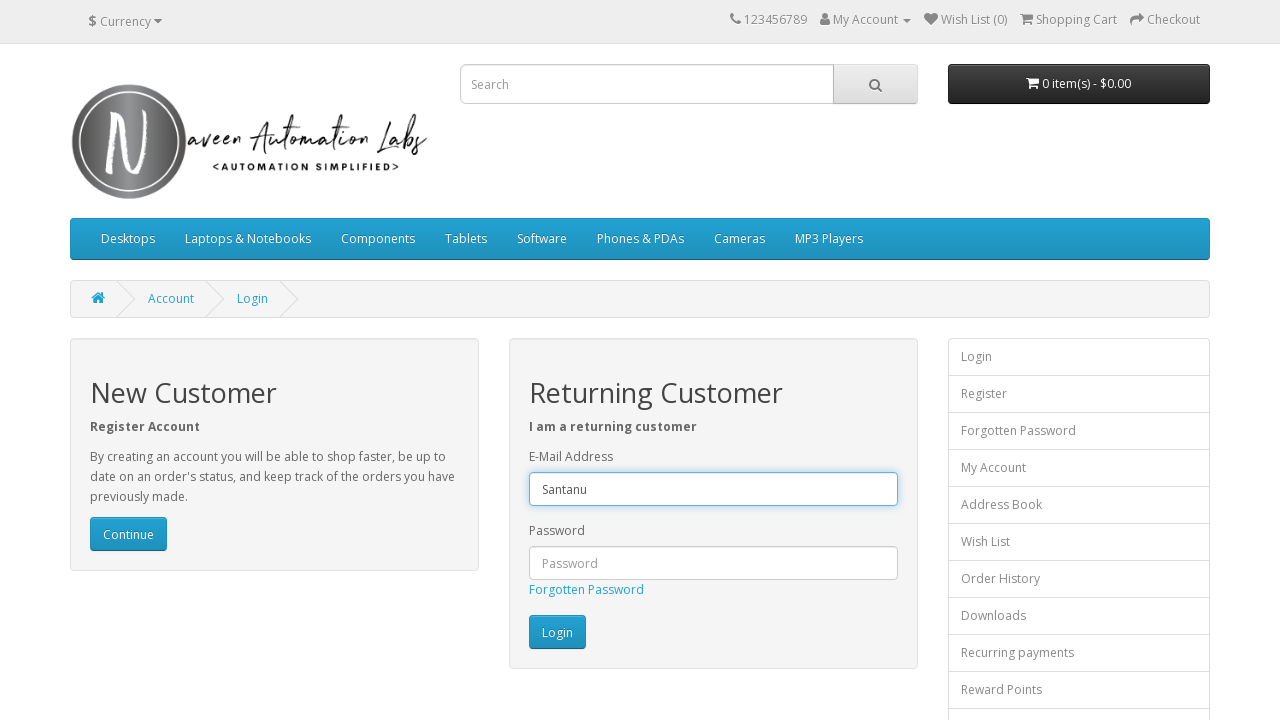

Retrieved value attribute: ''
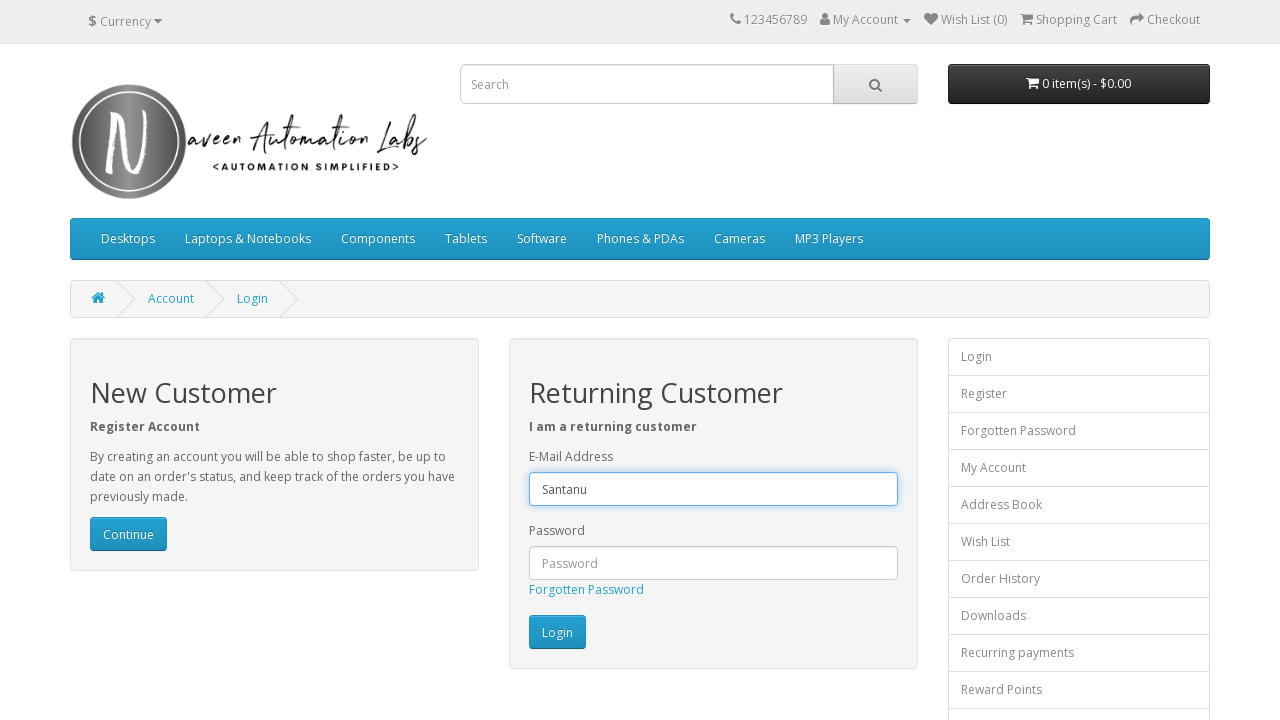

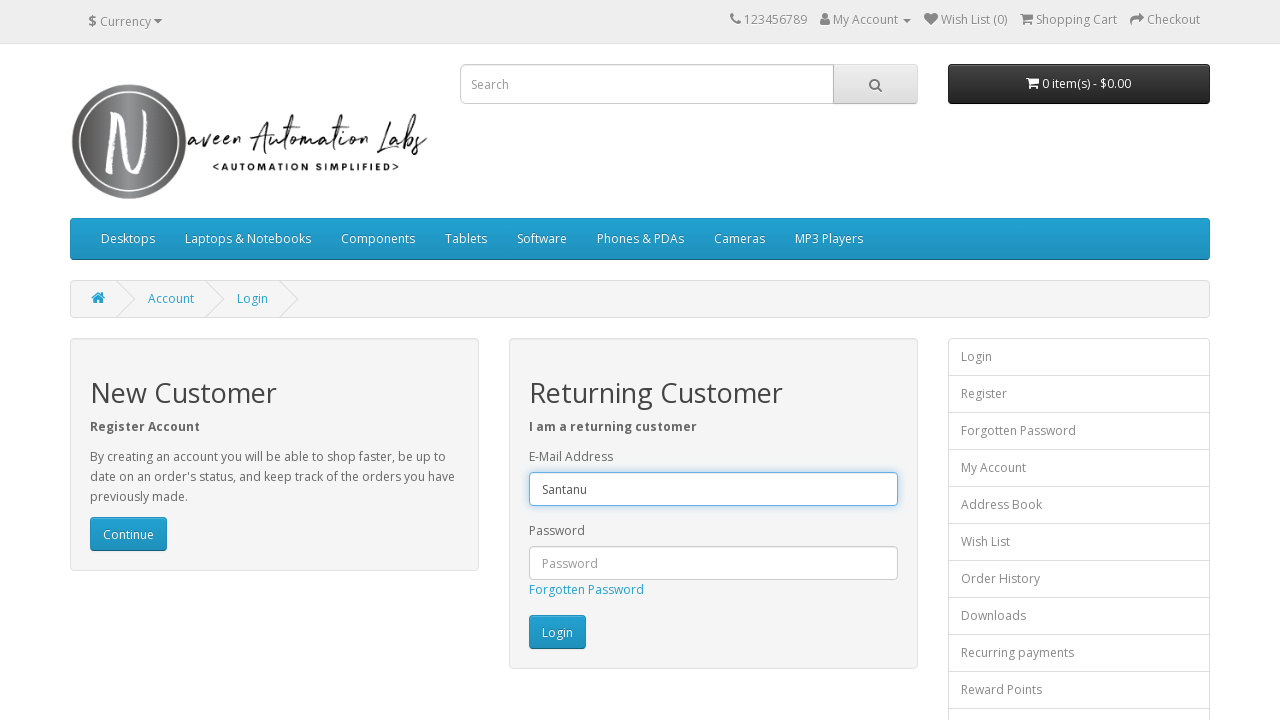